Tests drag and drop functionality by dragging an element from one position to another within an iframe

Starting URL: https://jqueryui.com/droppable/

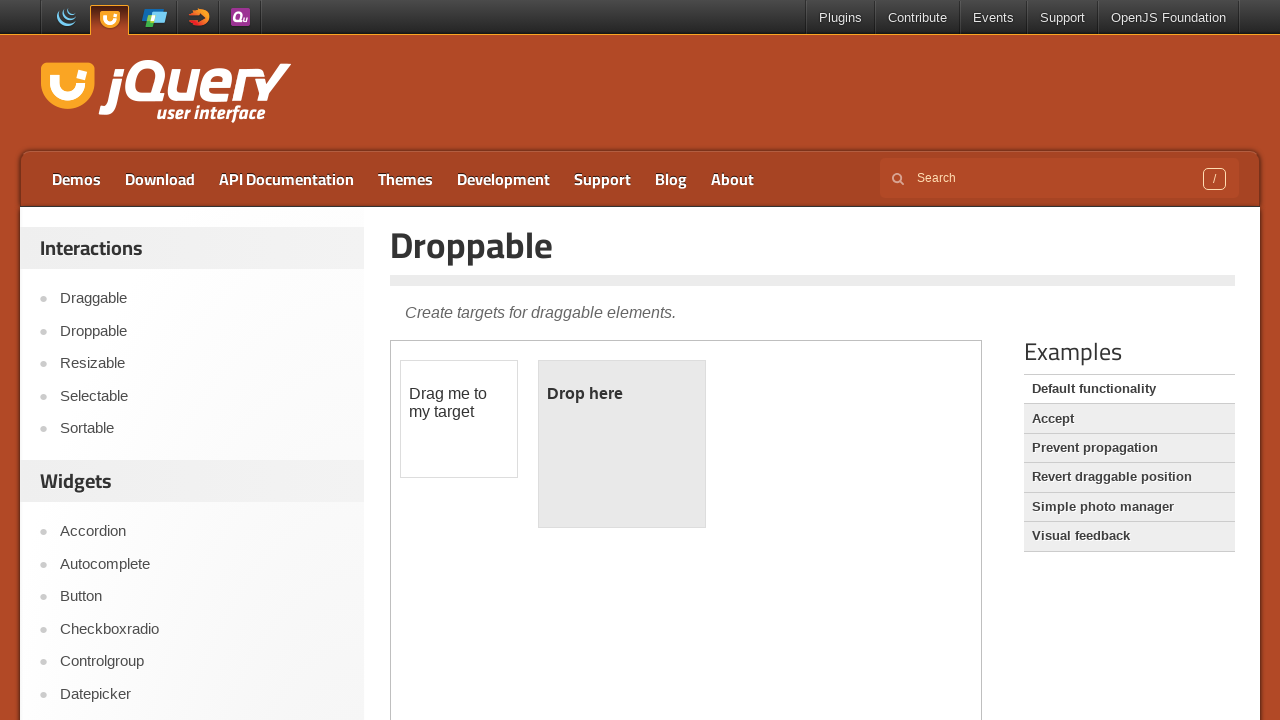

Navigated to jQuery UI droppable demo page
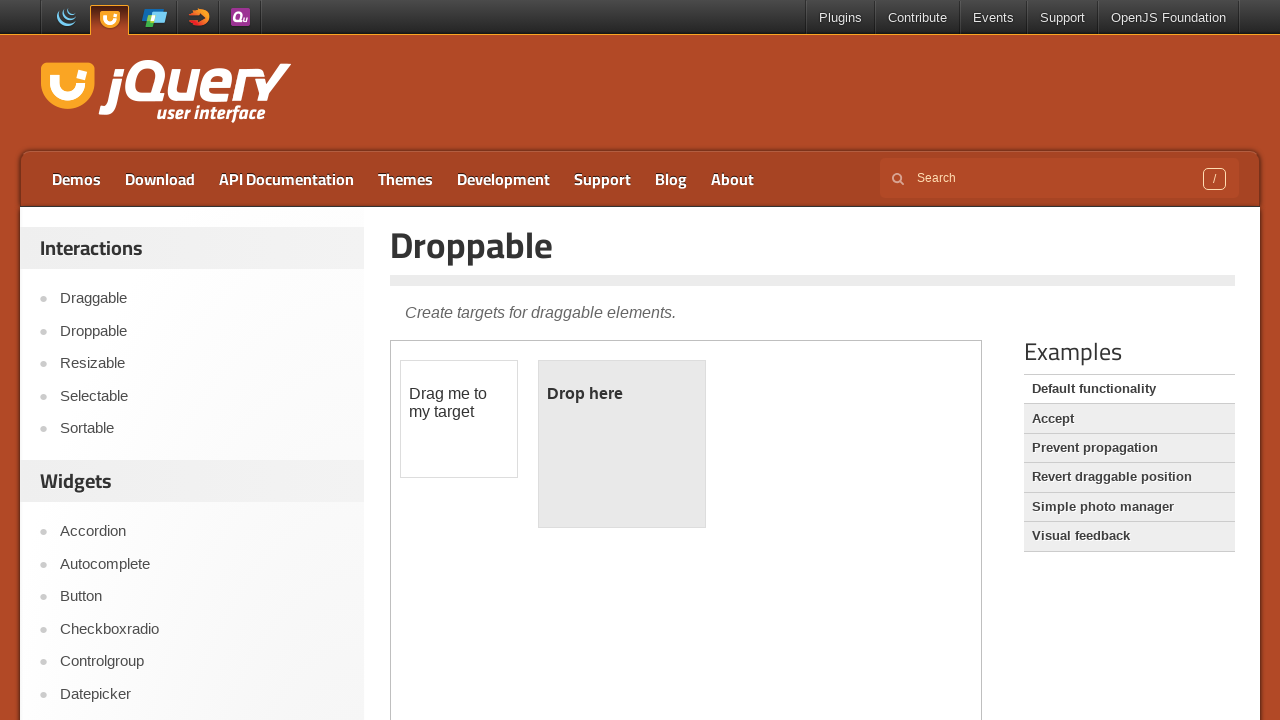

Located the demo iframe
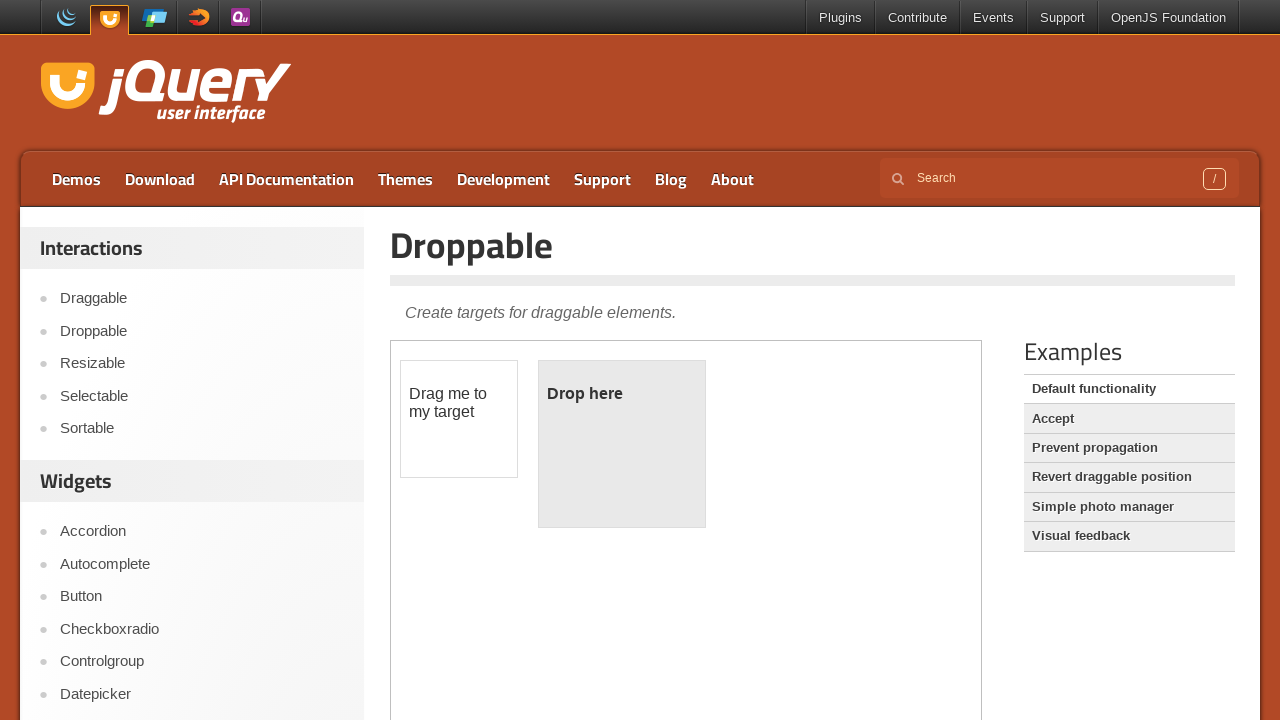

Located the draggable element
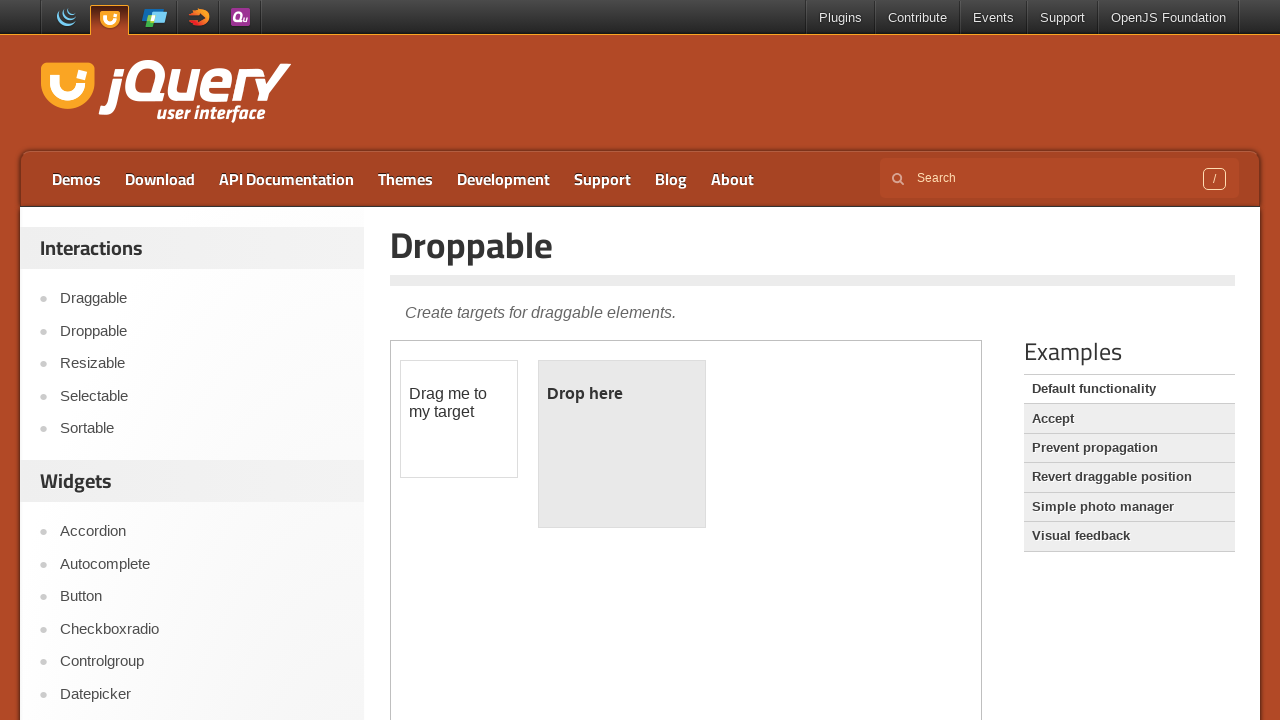

Located the droppable target element
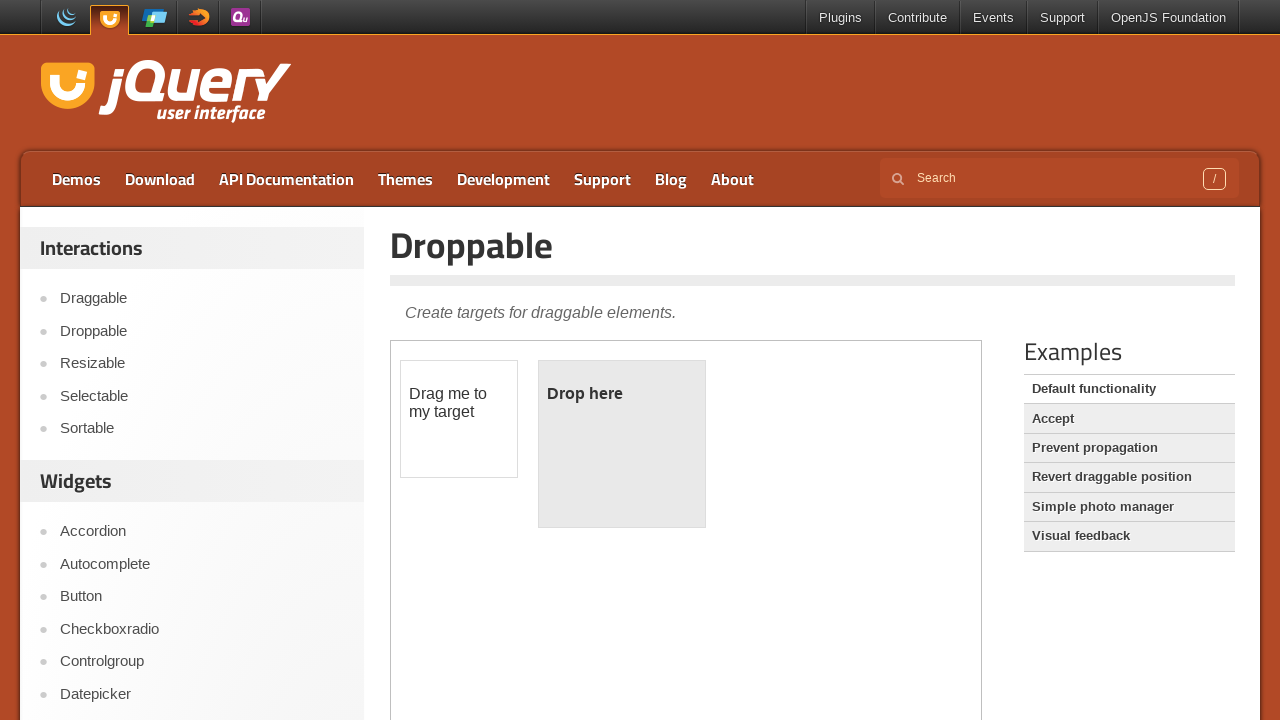

Dragged the element to the drop target at (622, 444)
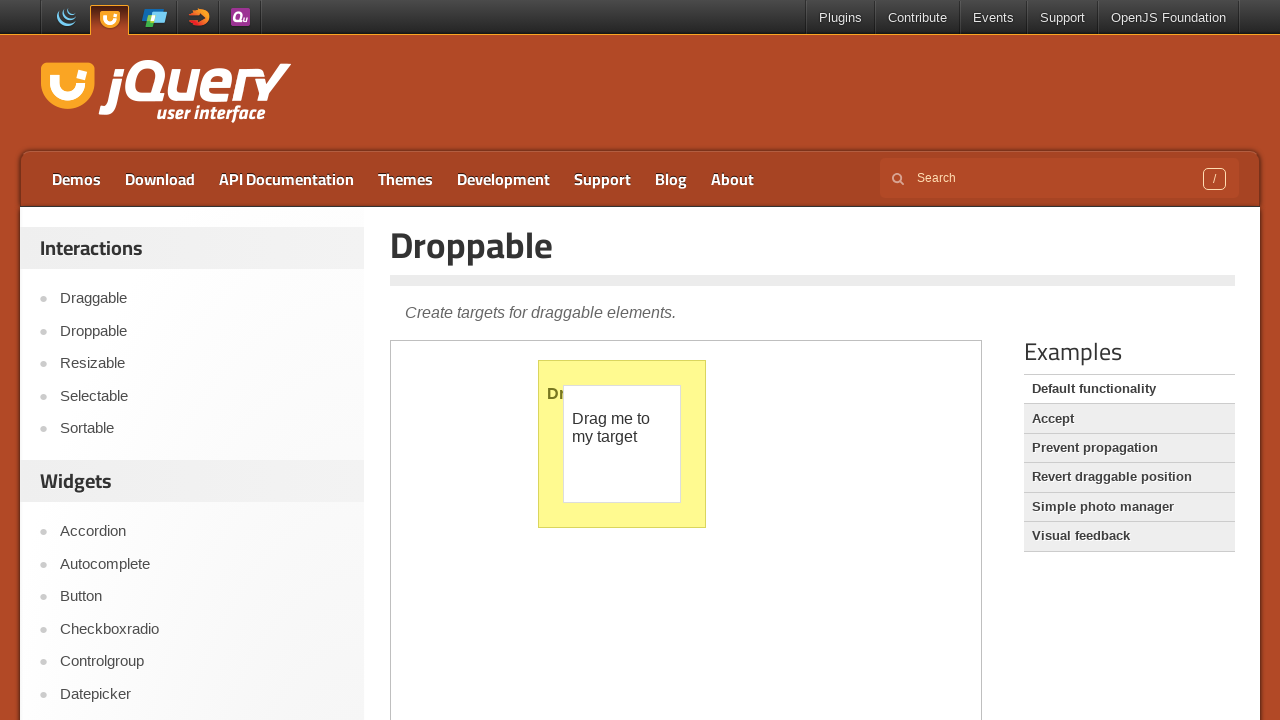

Verified that 'Dropped!' text appeared in the droppable element
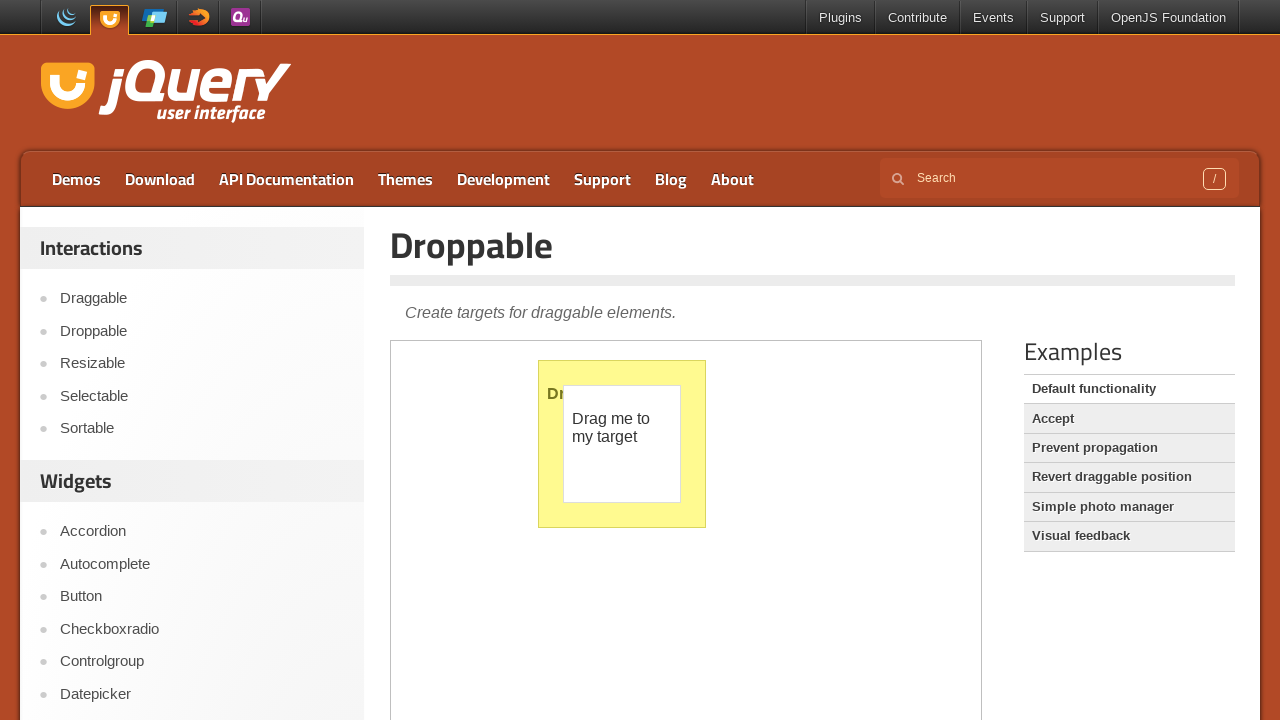

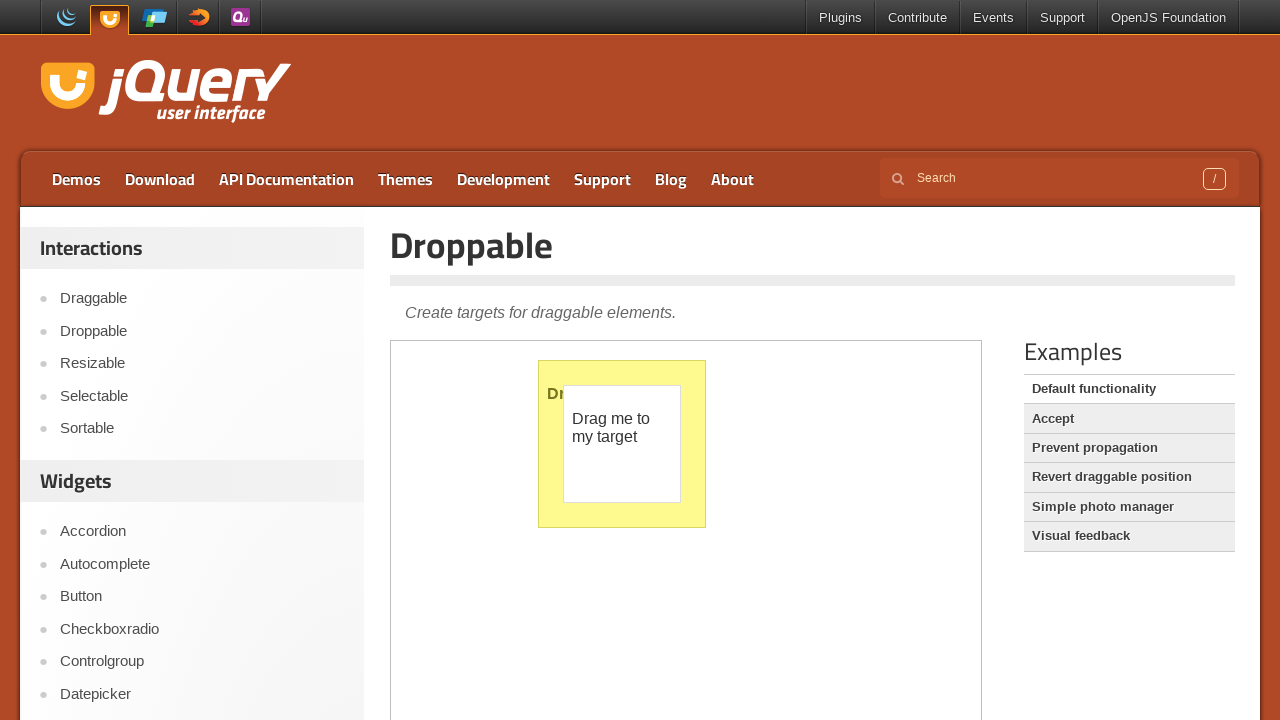